Sets the browser viewport to a specific size and loads the practice page

Starting URL: https://practice.cydeo.com/

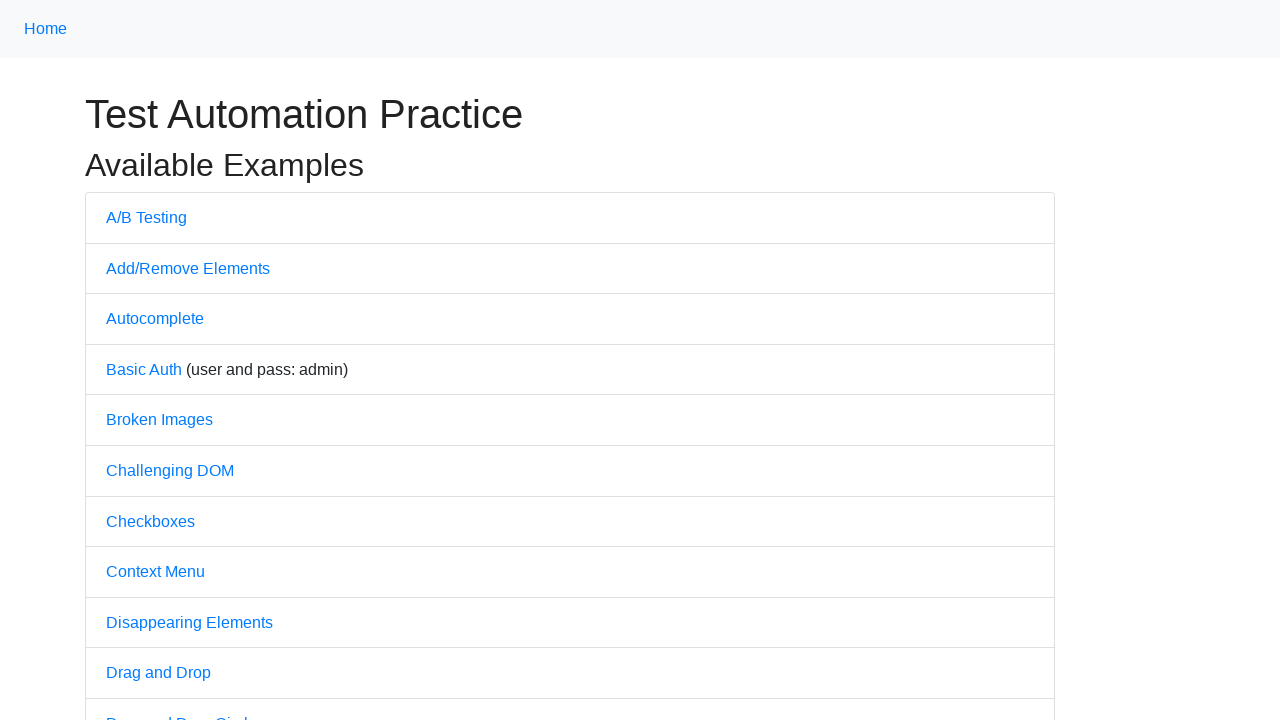

Set browser viewport to 1900x1080
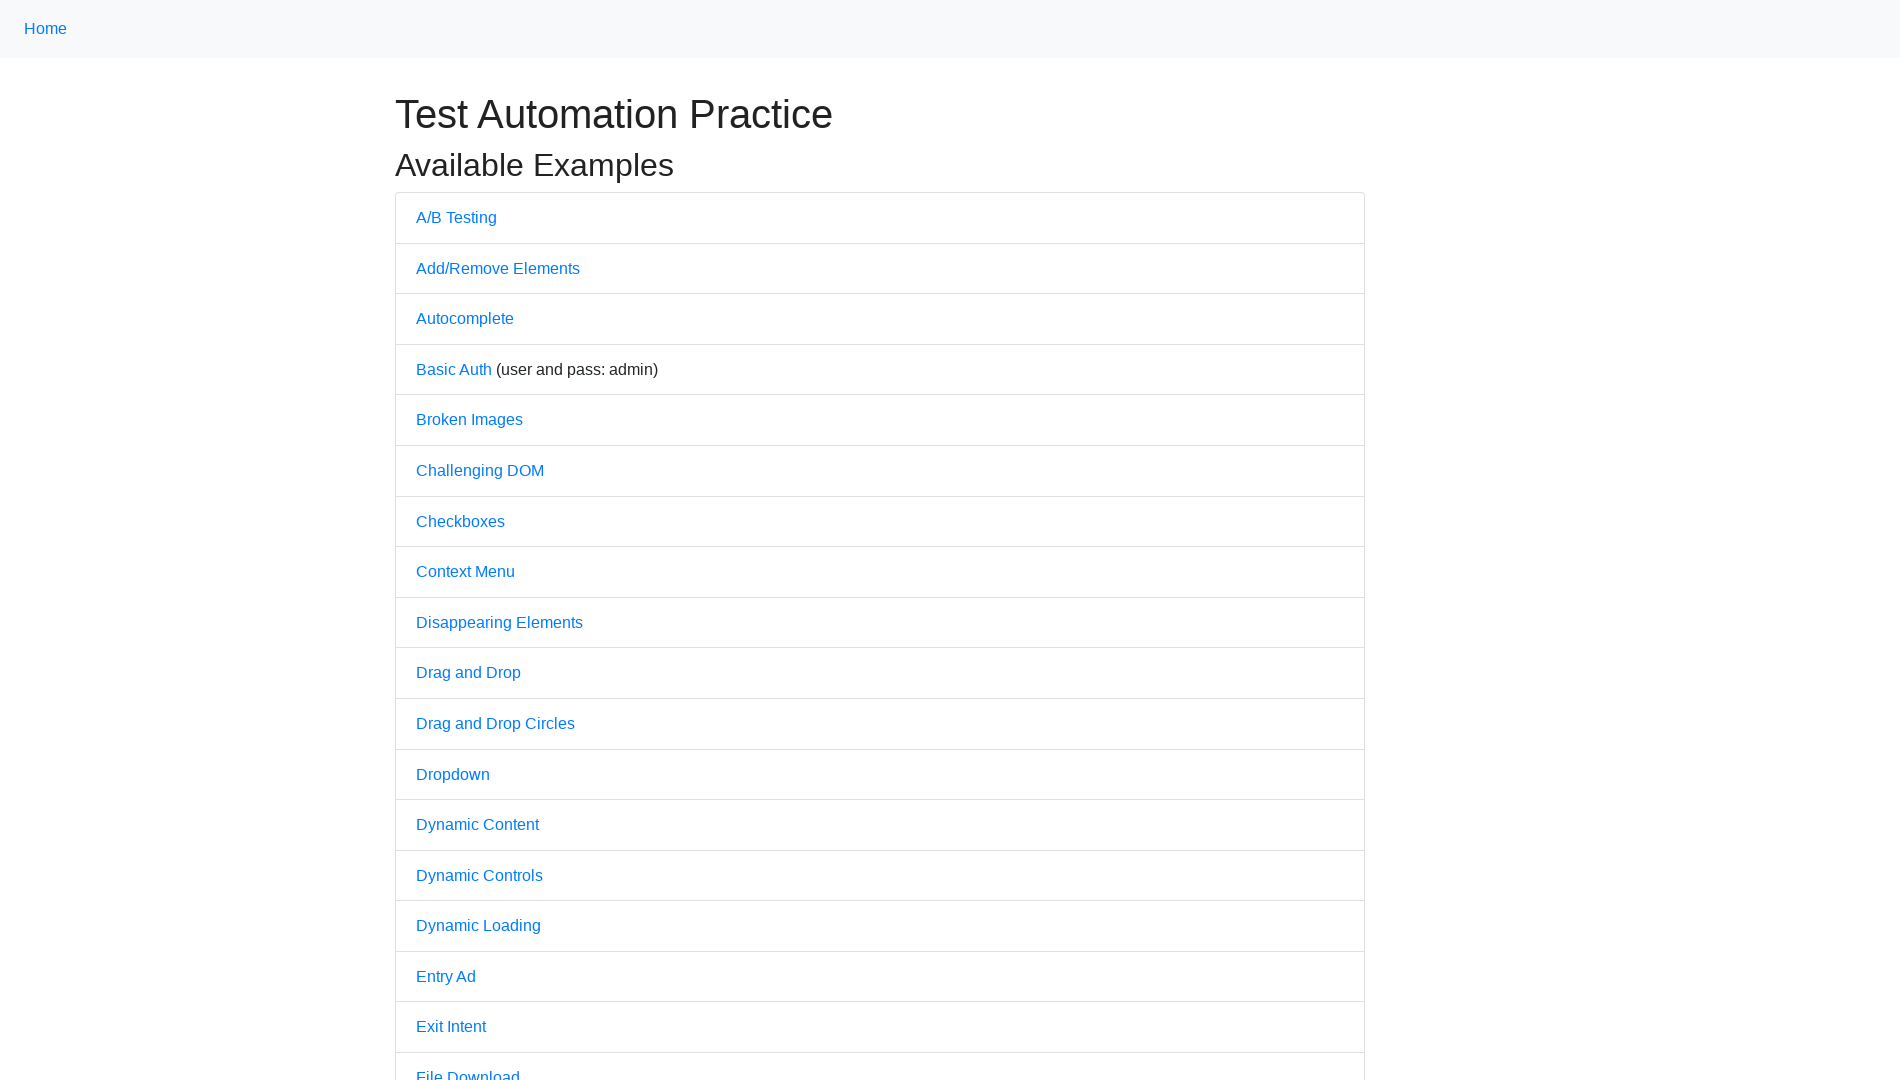

Reloaded page with new viewport size
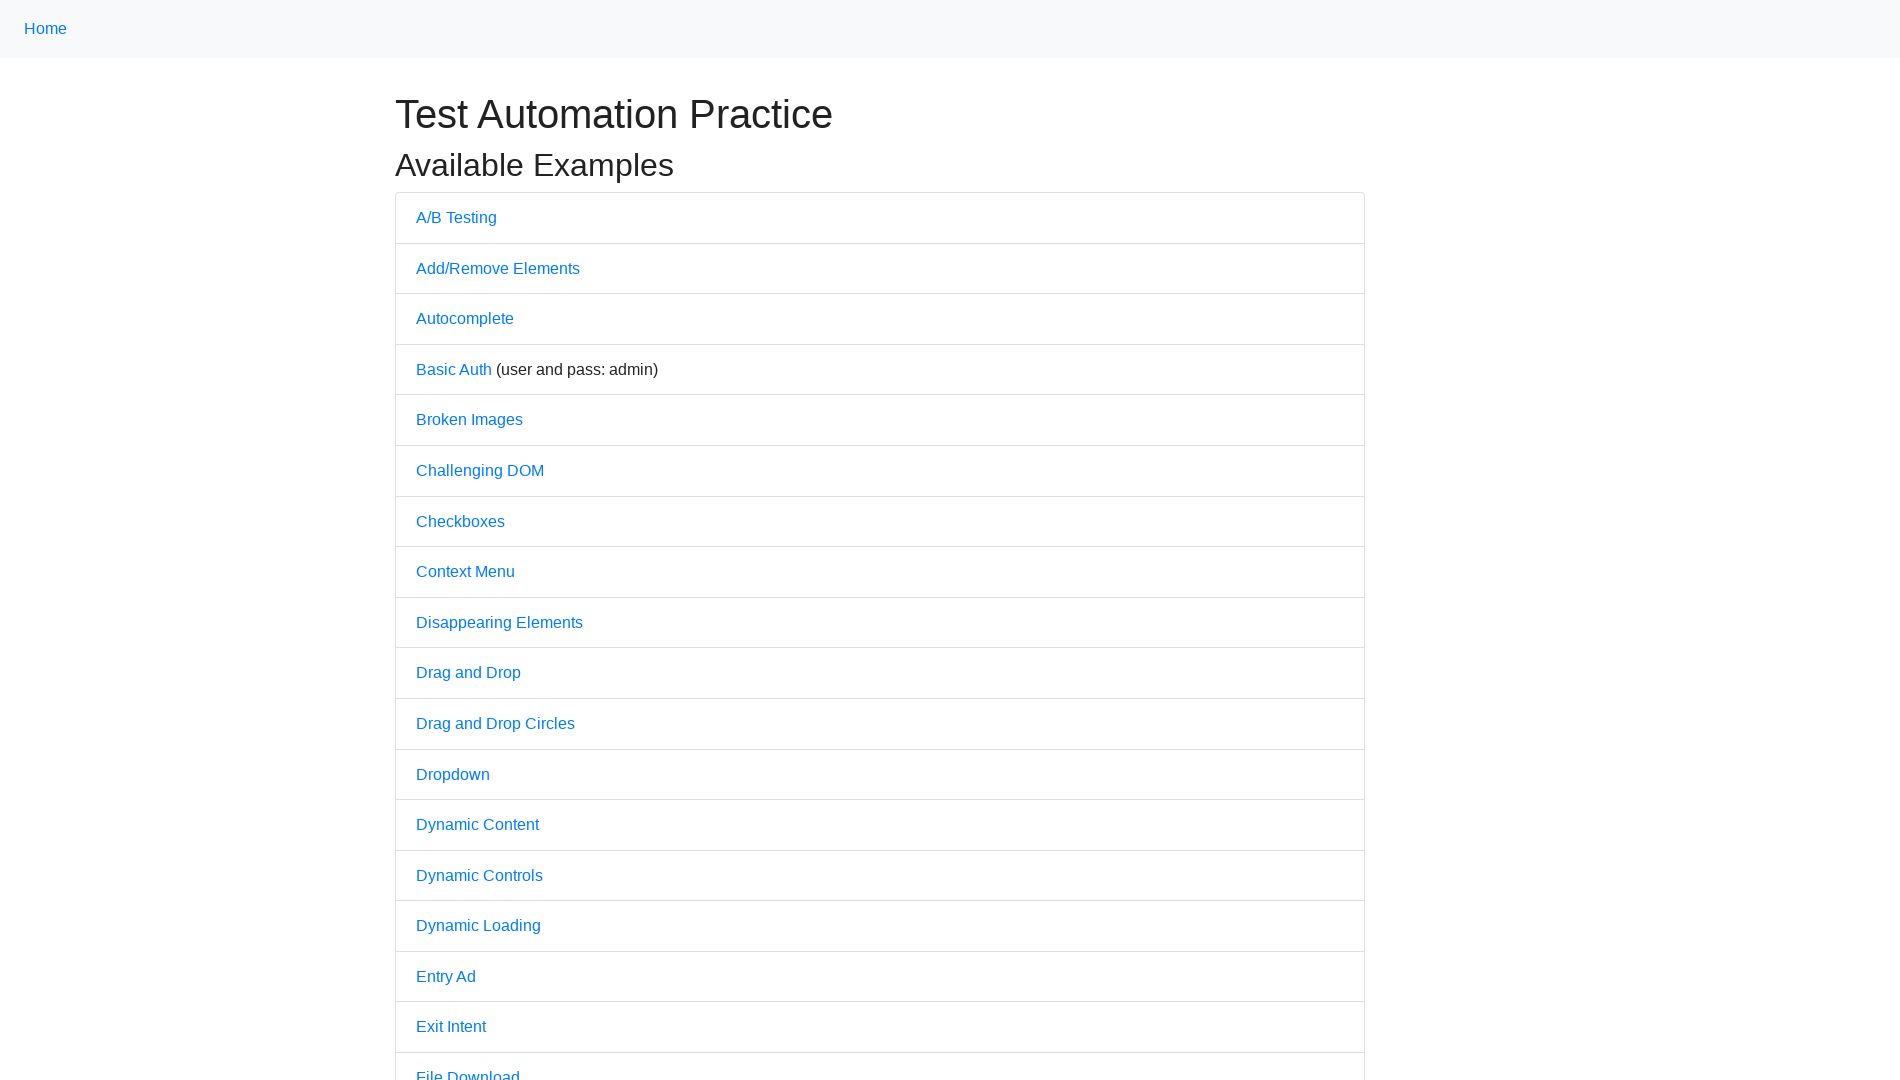

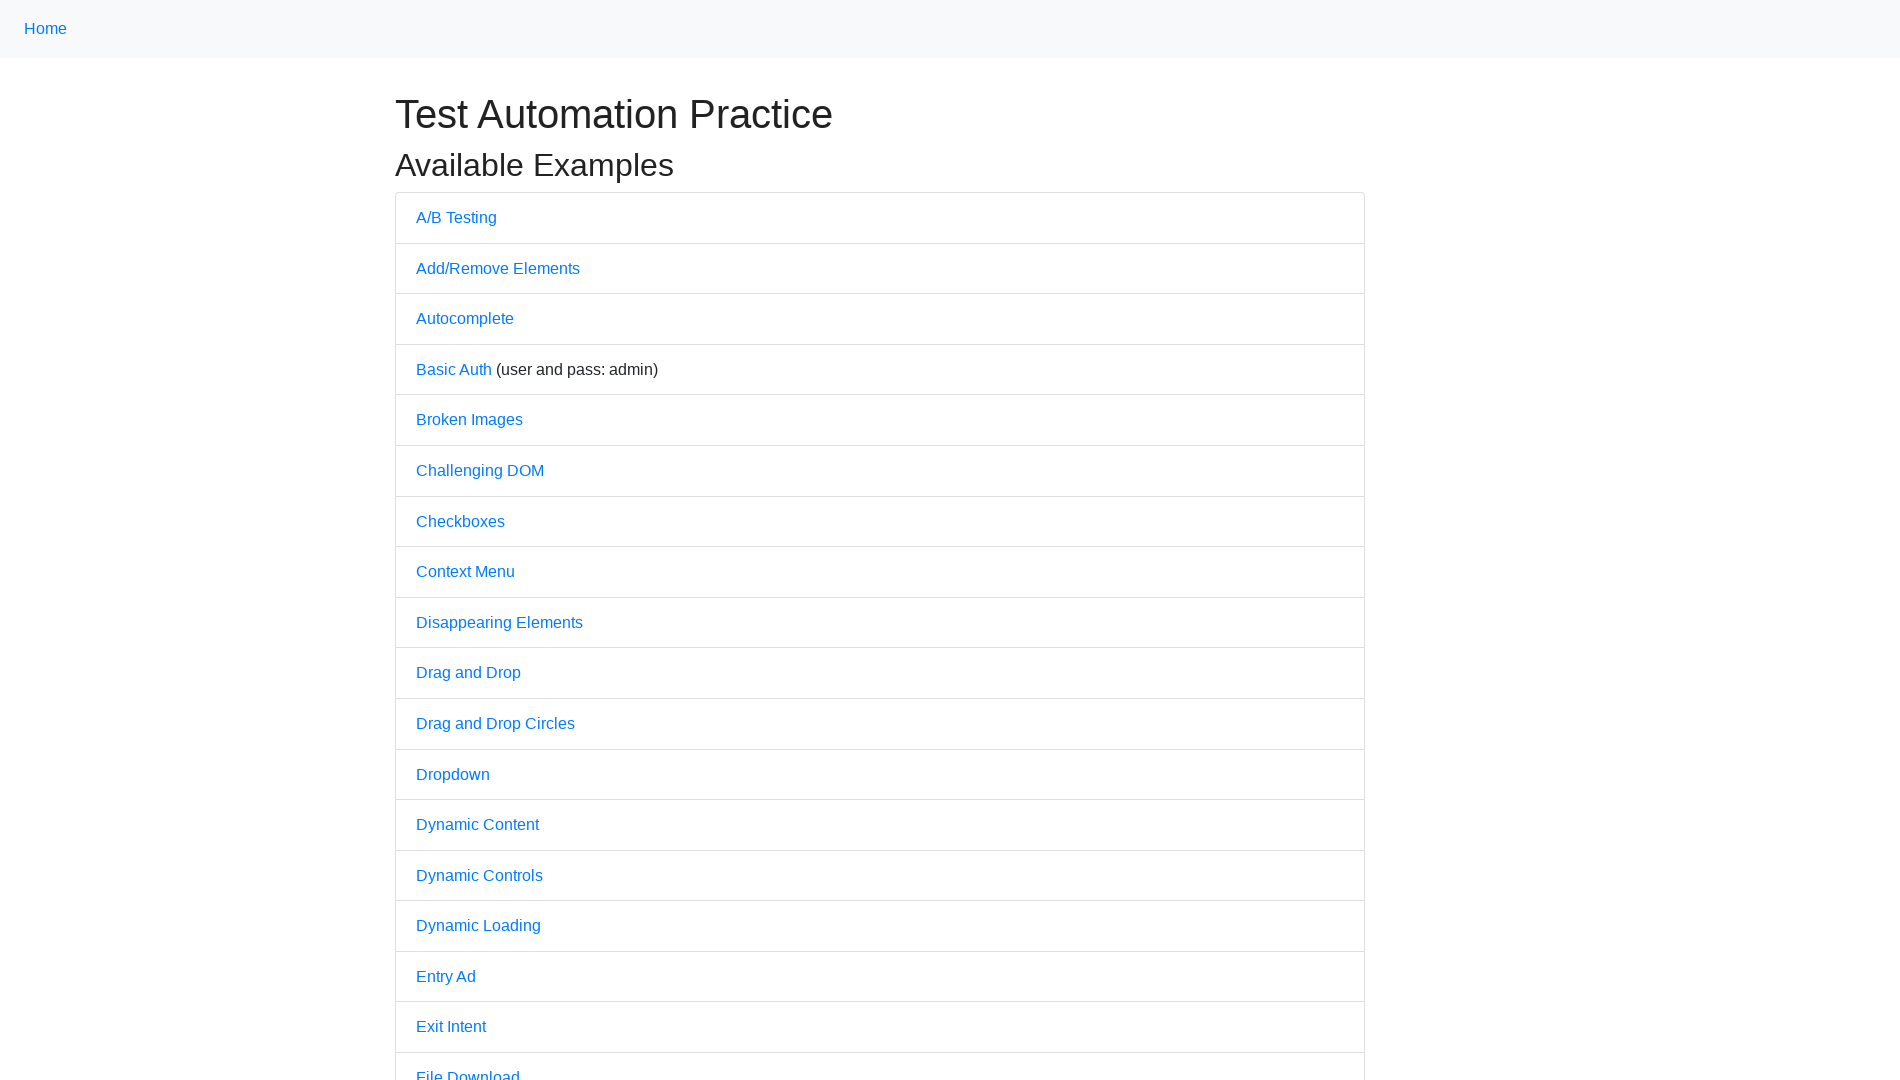